Tests login form functionality by filling username and password fields, checking remember me checkbox, and clicking login button

Starting URL: https://keybooks.ro

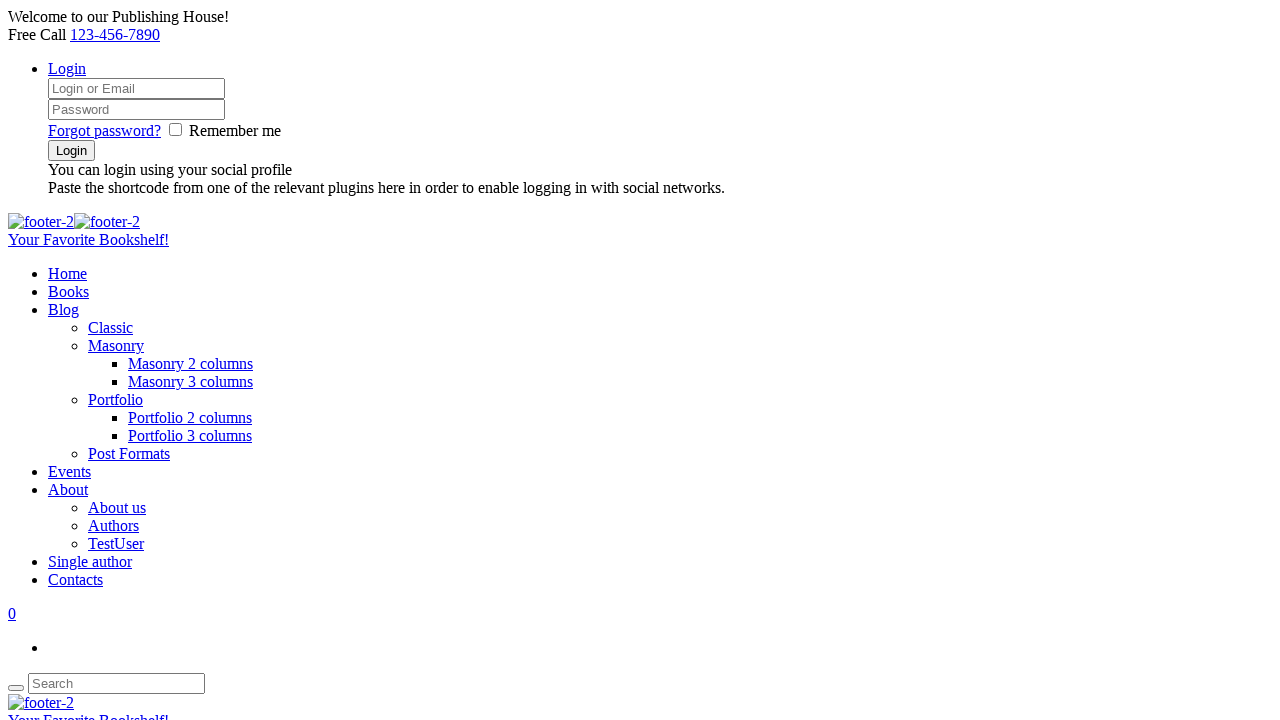

Clicked on login menu at (660, 128) on li[class='menu_user_login']
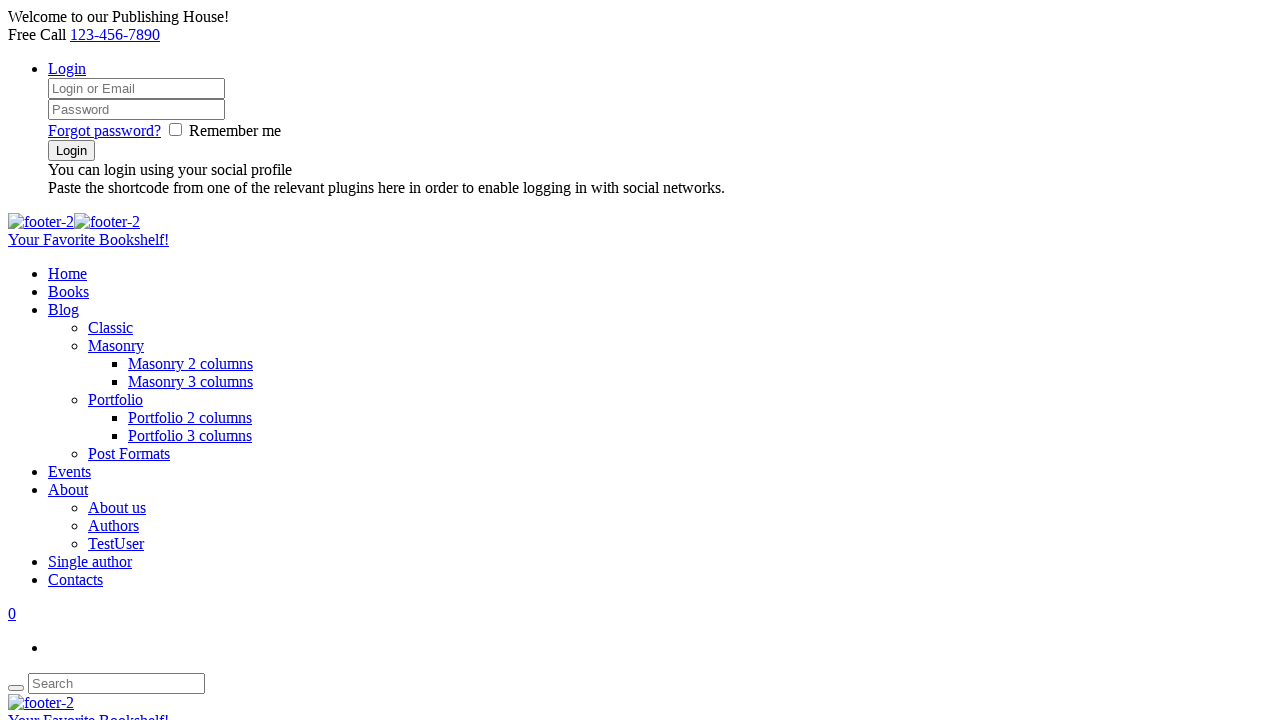

Filled username field with 'TestUser123' on input[id='log'][name='log'][placeholder='Login or Email']
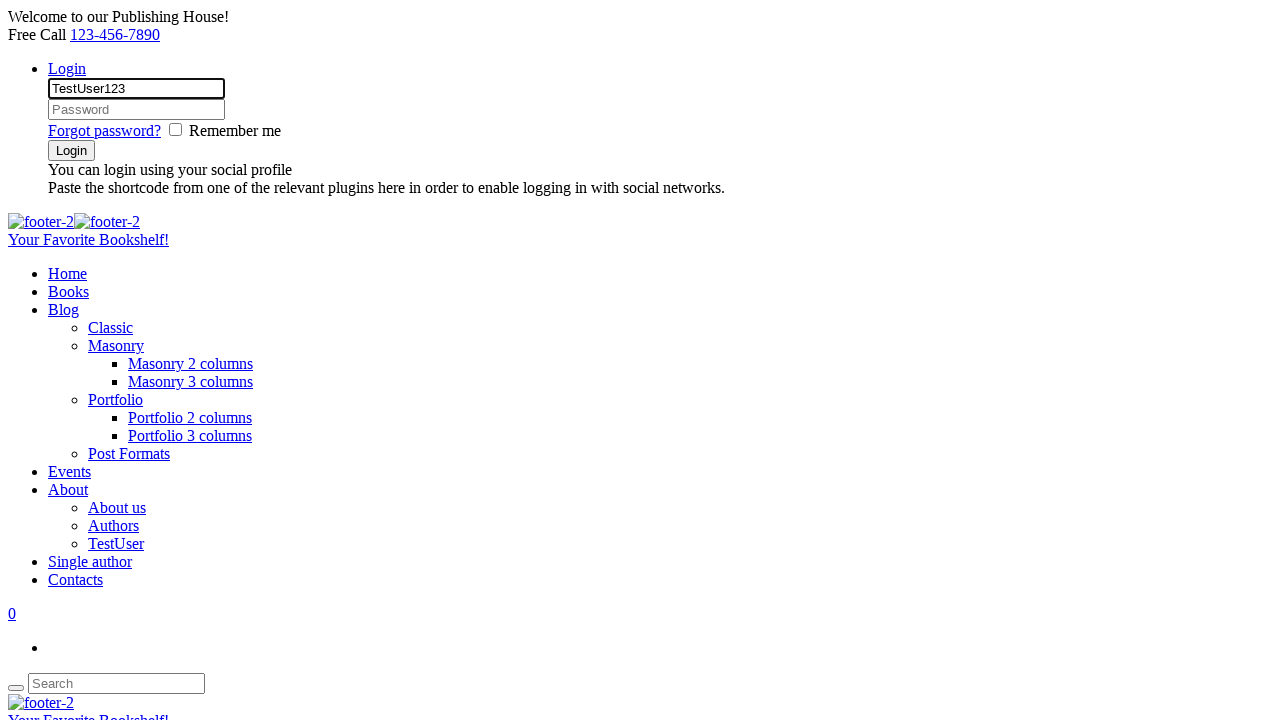

Filled password field with 'TestPass456' on input[type='password']
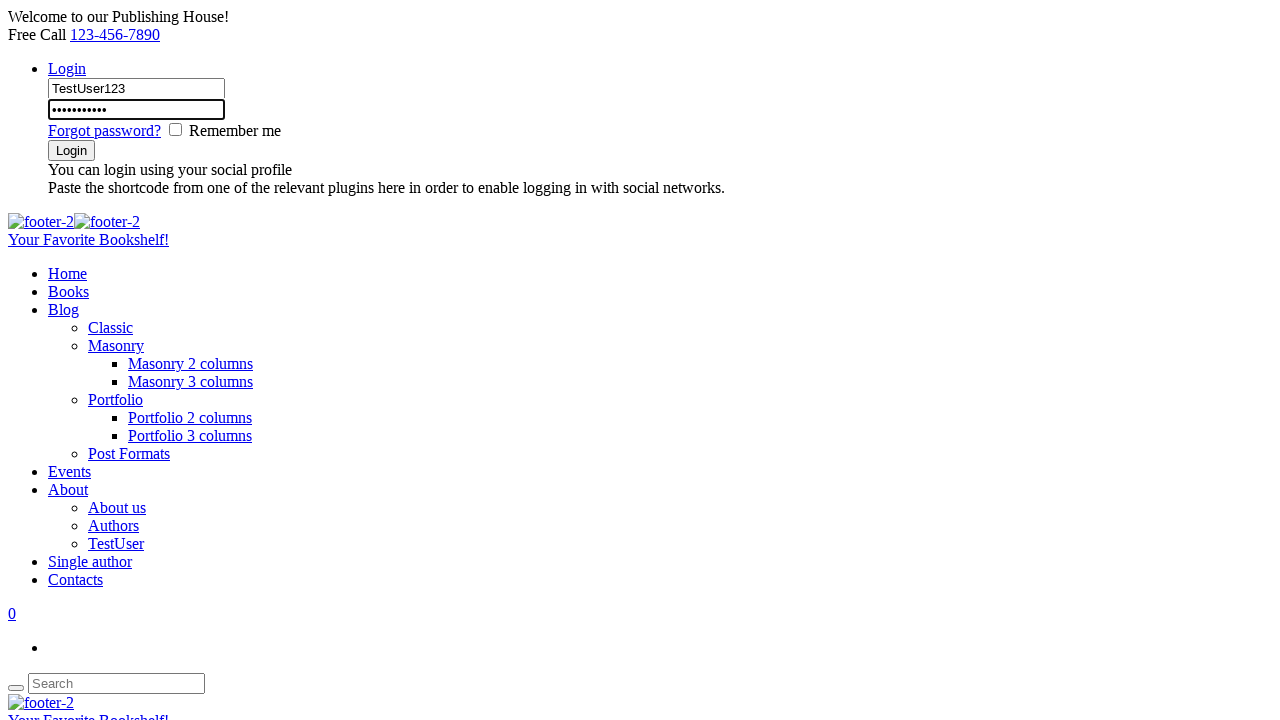

Checked remember me checkbox at (176, 130) on div[class='popup_form_field remember_field']>input
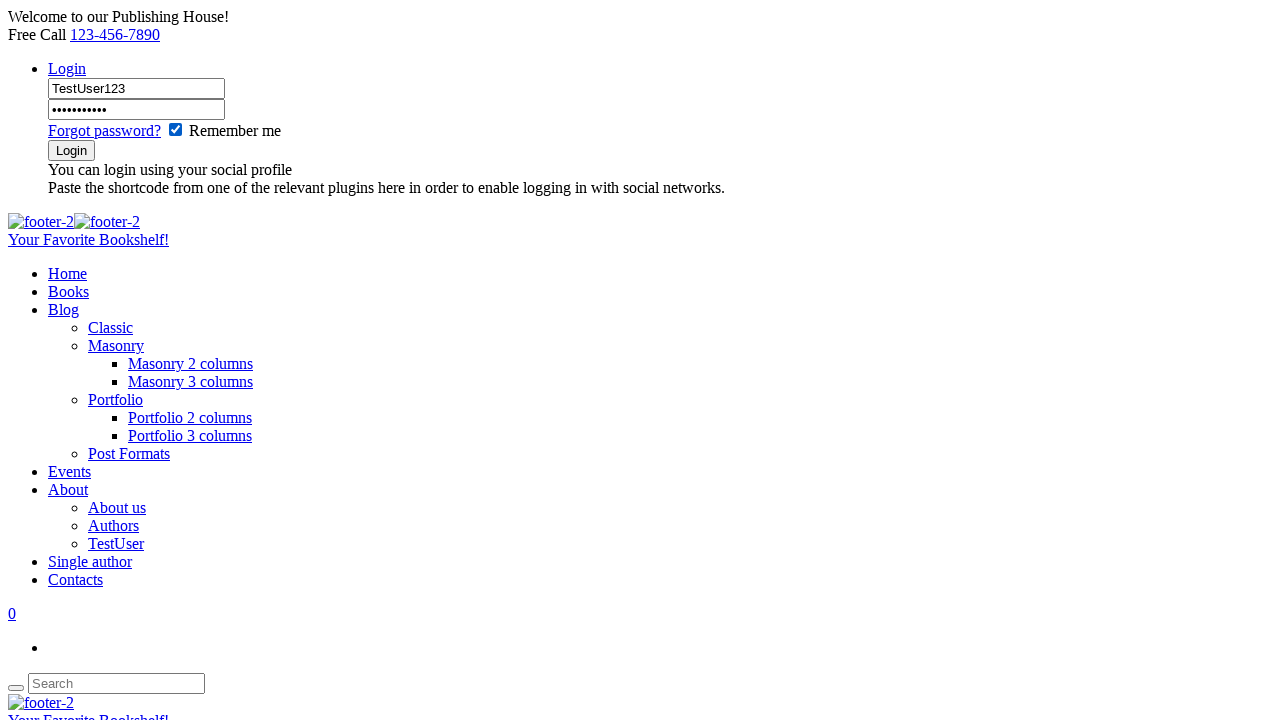

Clicked login button to submit form at (72, 150) on form[class='popup_form login_form'] input[class='submit_button']
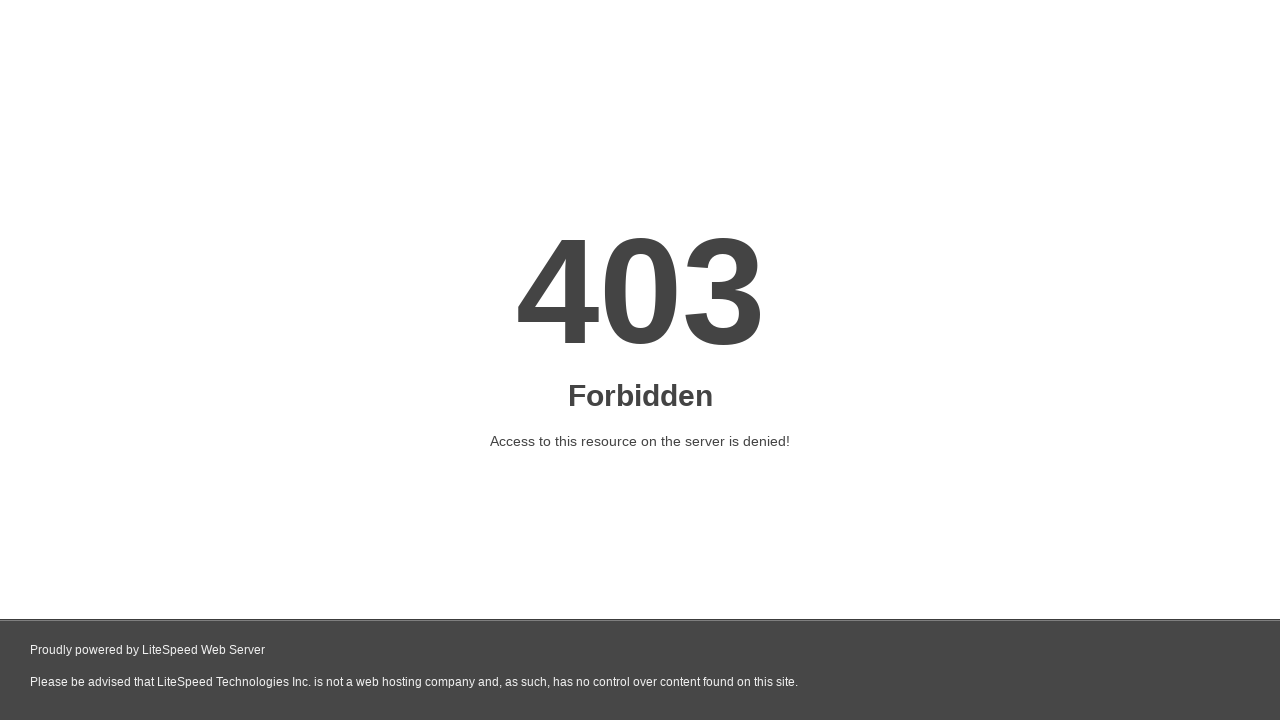

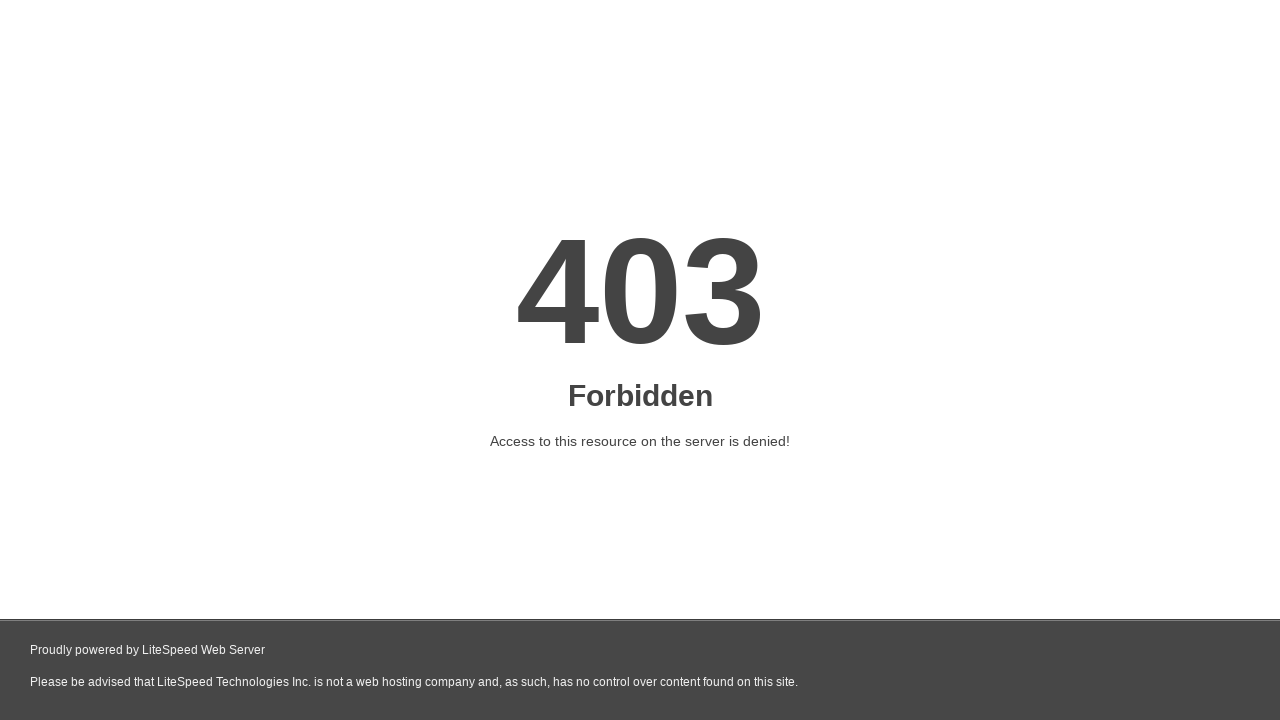